Fills out a practice registration form on demoqa.com with personal information including name, email, gender, phone number, hobbies selection, and submits the form.

Starting URL: https://demoqa.com/automation-practice-form

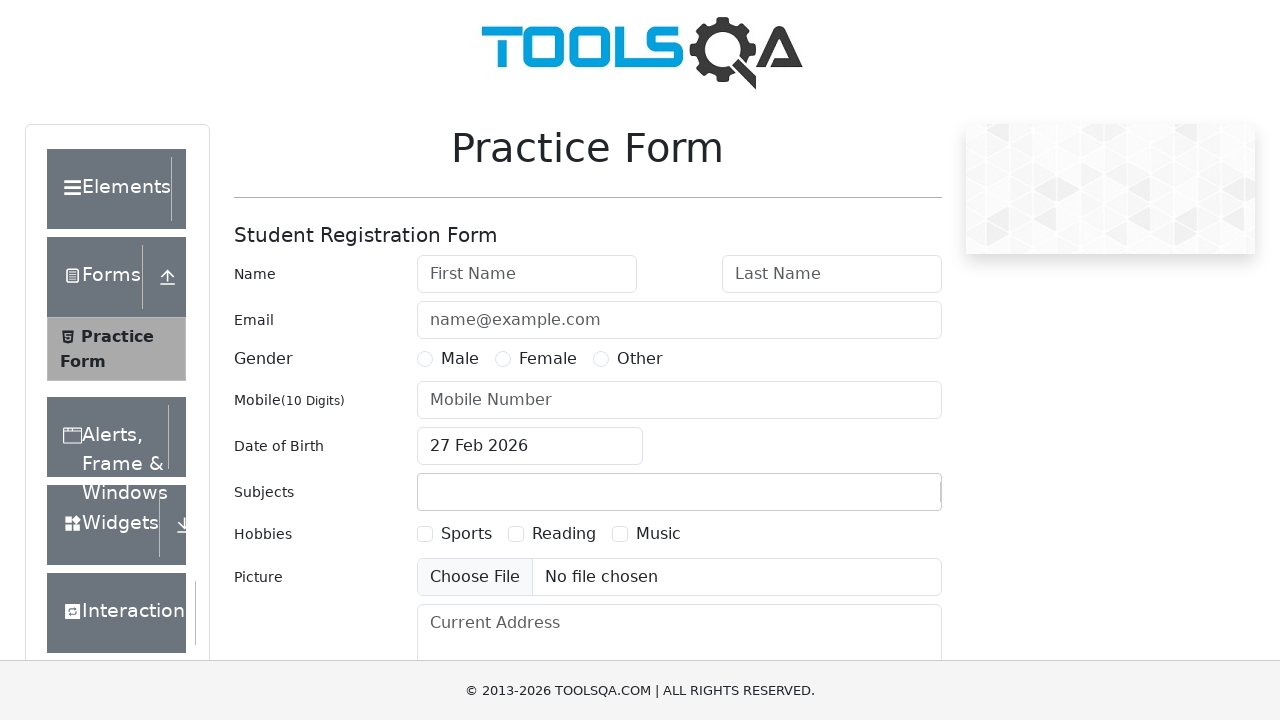

Filled first name field with 'Marcus' on #firstName
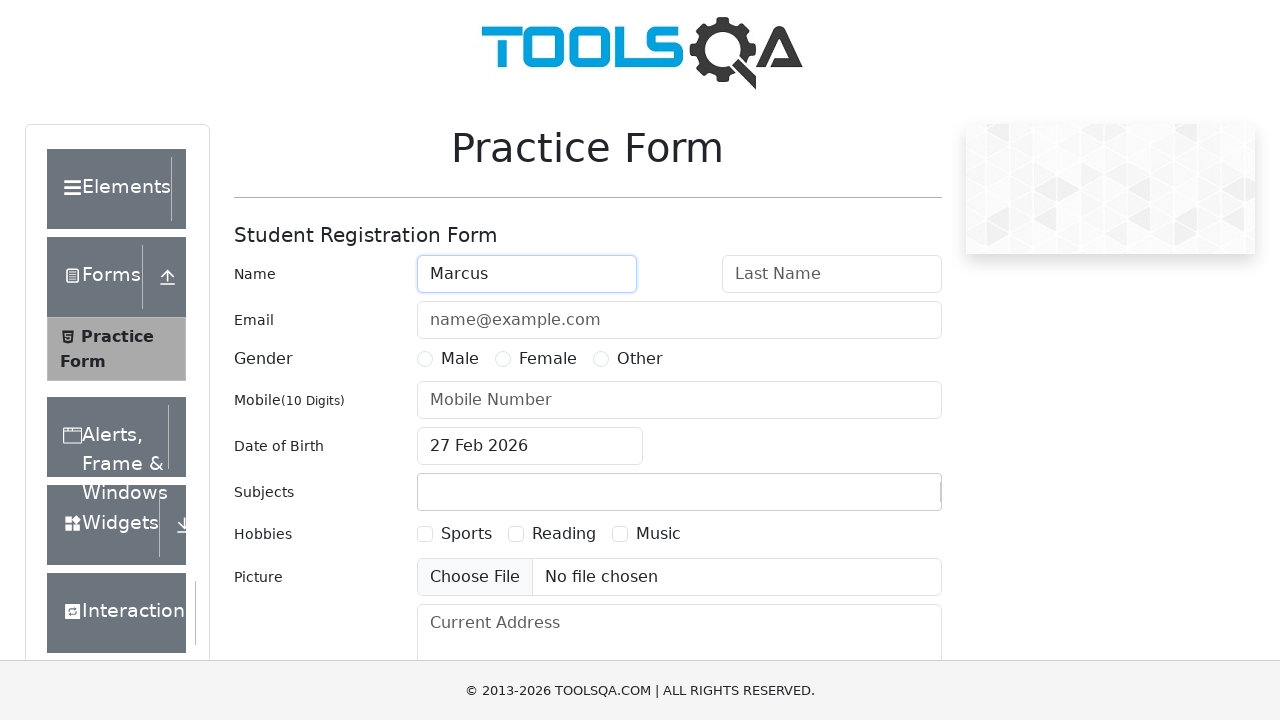

Filled last name field with 'Thompson' on #lastName
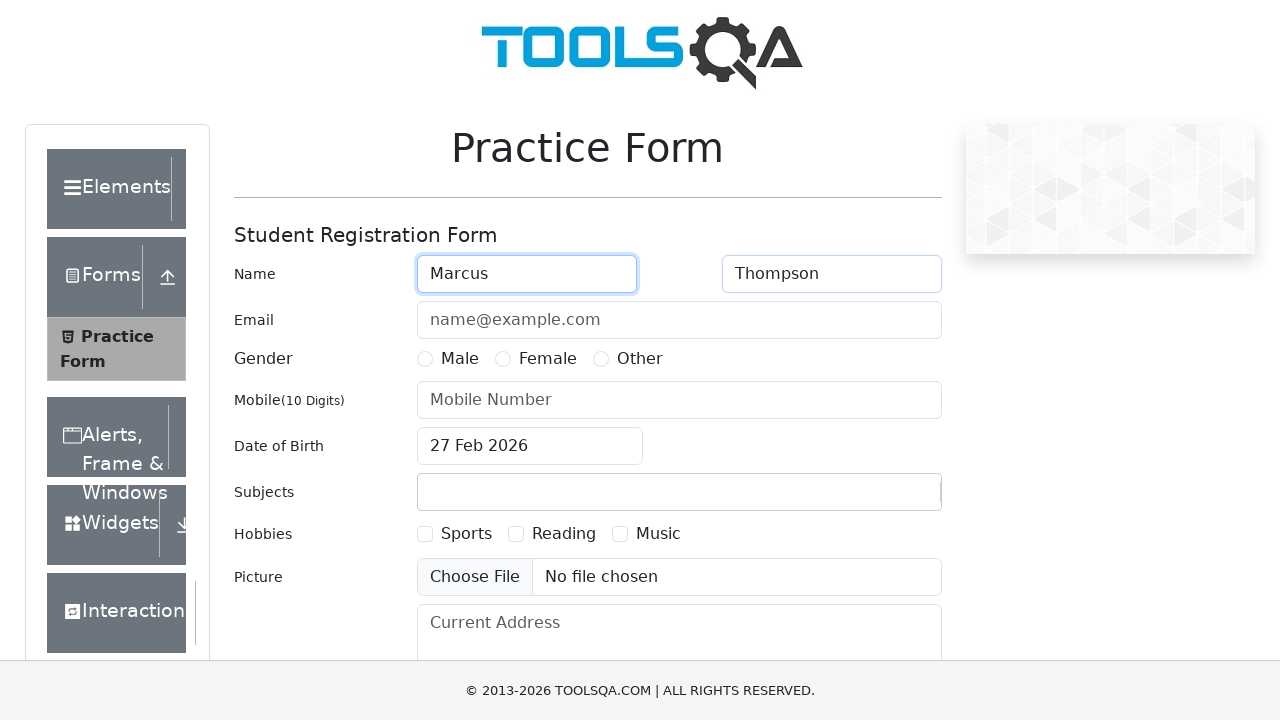

Filled email field with 'marcus.thompson@example.com' on #userEmail
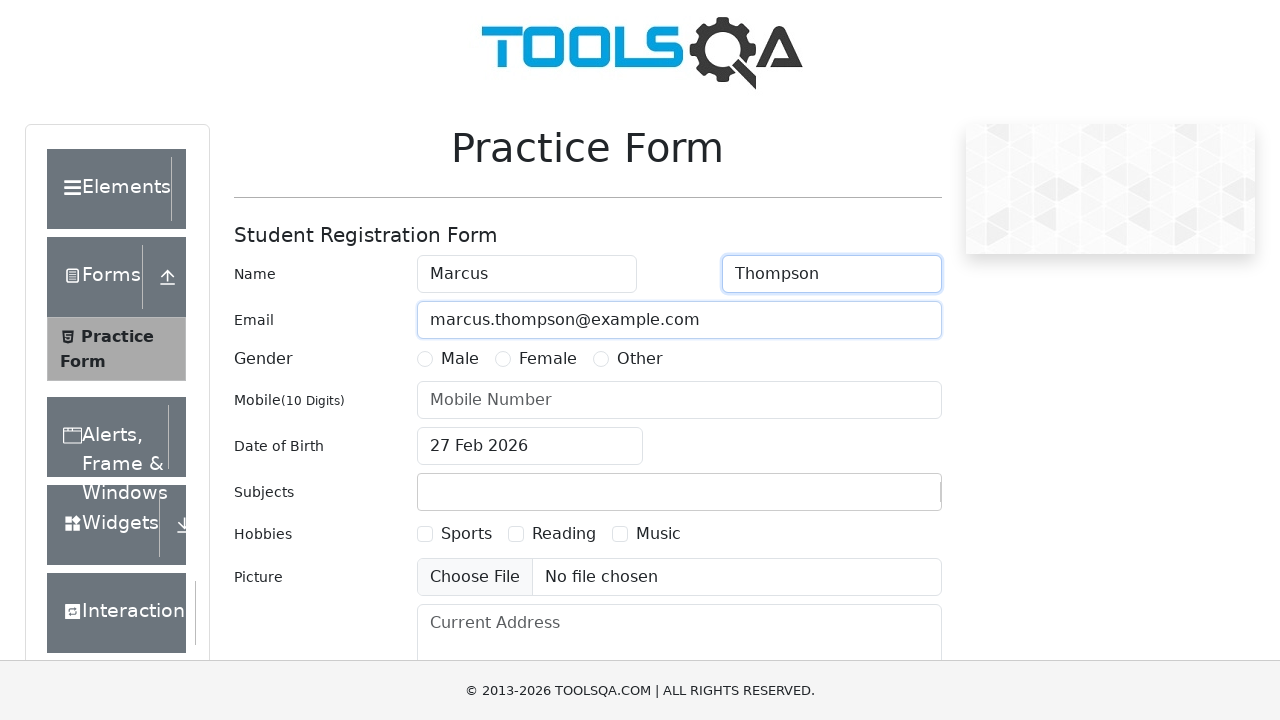

Selected Male gender option at (460, 359) on label:has-text('Male')
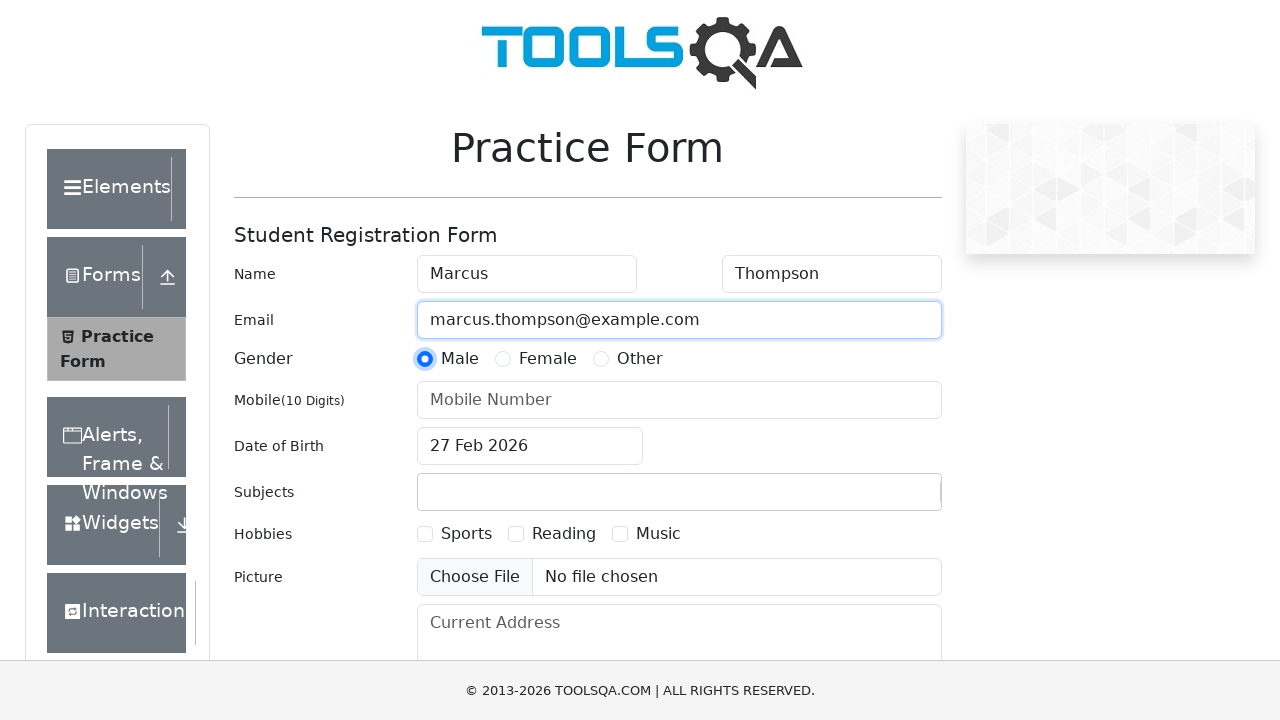

Filled phone number field with '5551234567' on #userNumber
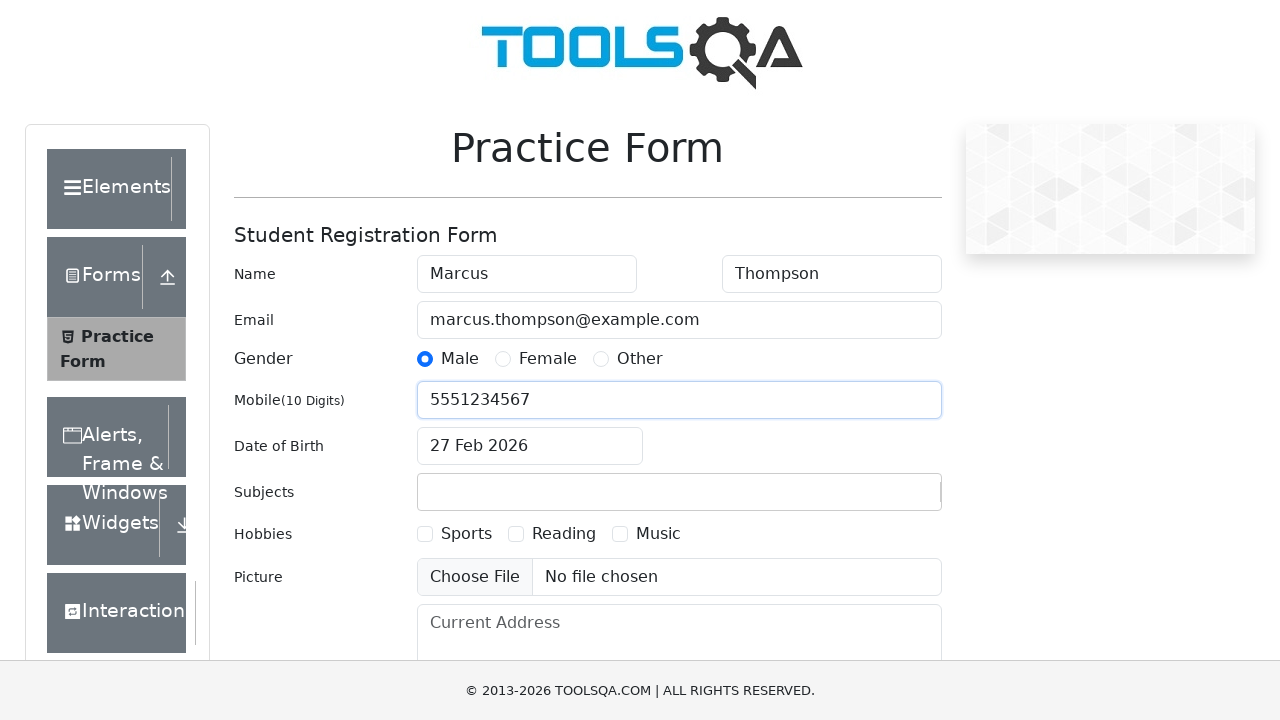

Clicked on date of birth input field to open date picker at (530, 446) on #dateOfBirthInput
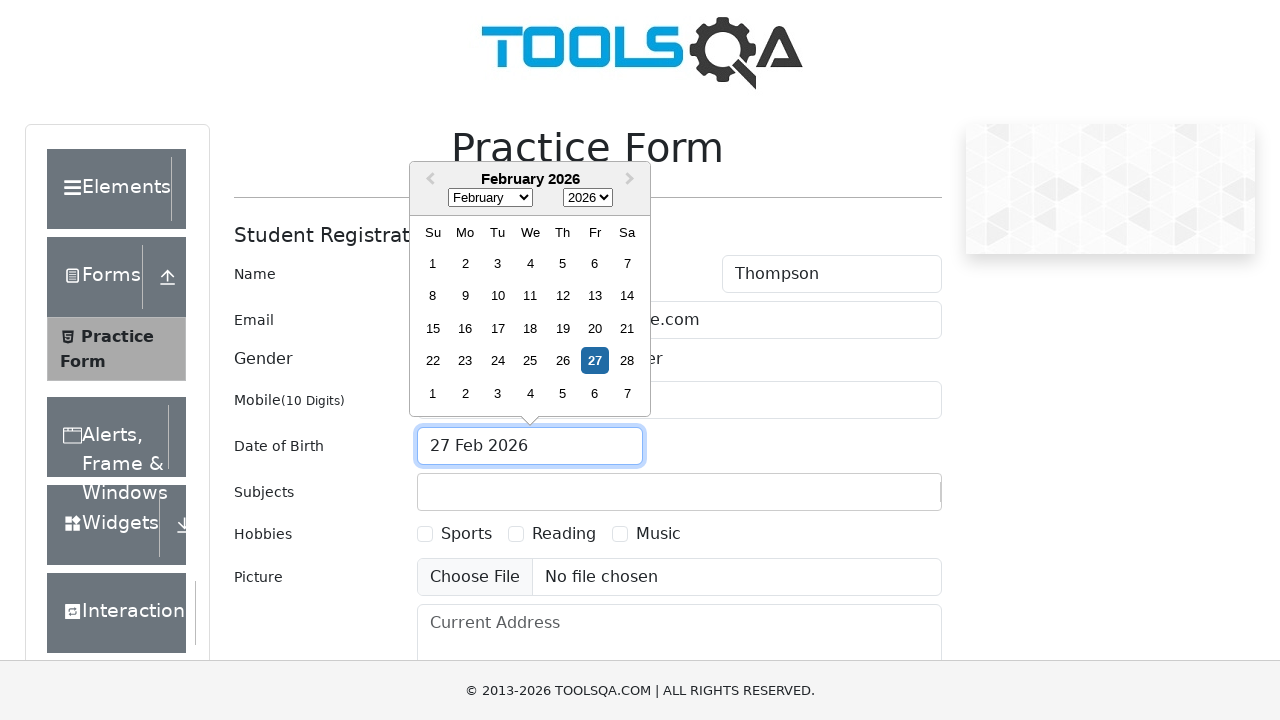

Closed date picker by pressing Escape key
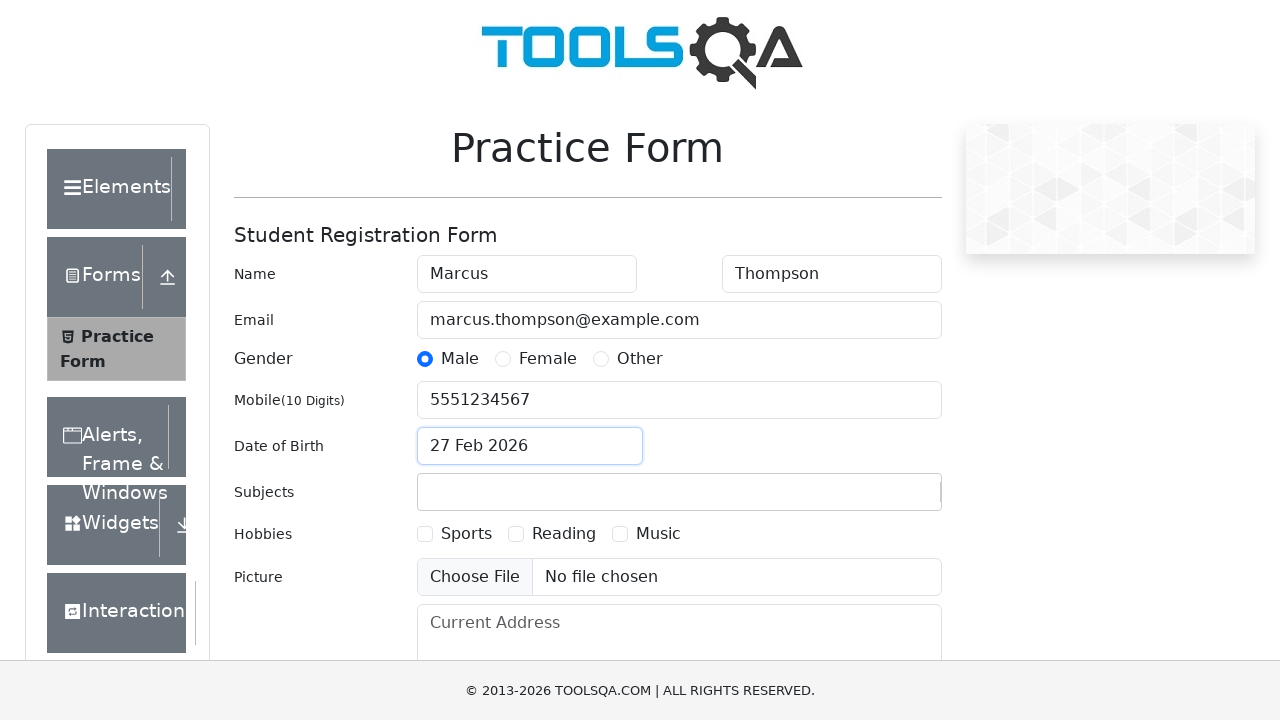

Selected Sports hobby checkbox at (466, 534) on label:has-text('Sports')
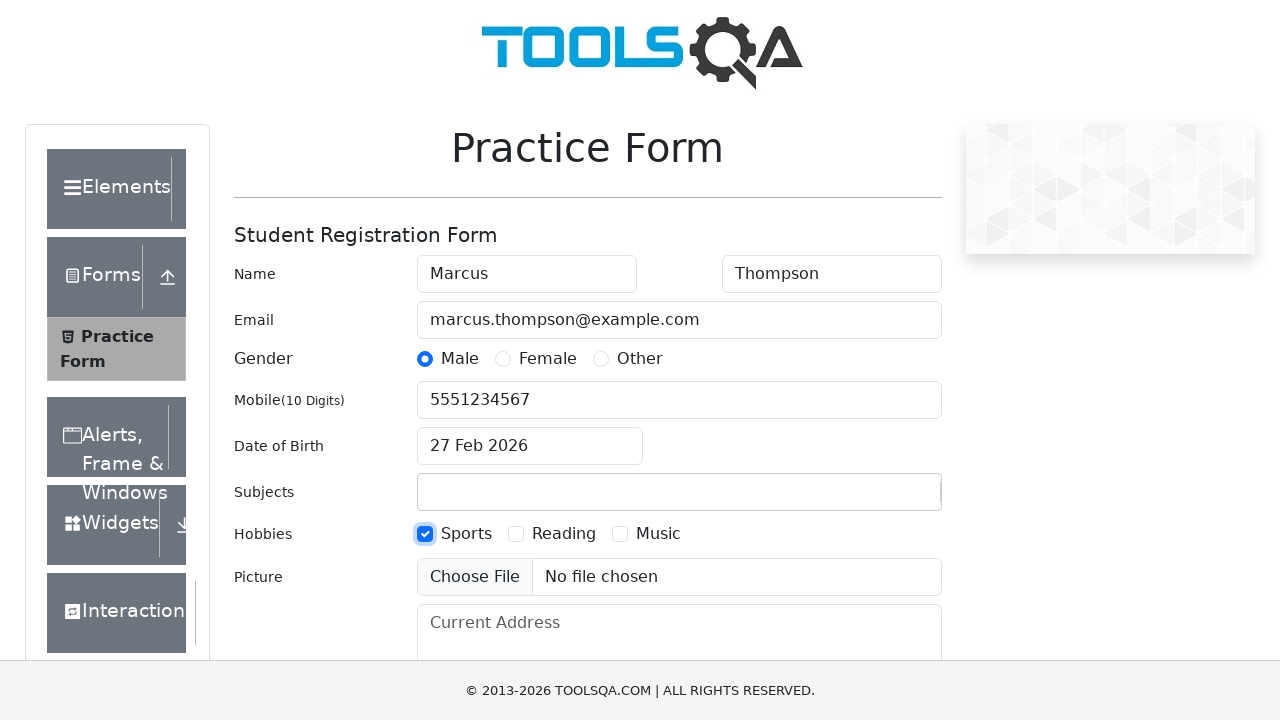

Selected Reading hobby checkbox at (564, 534) on label:has-text('Reading')
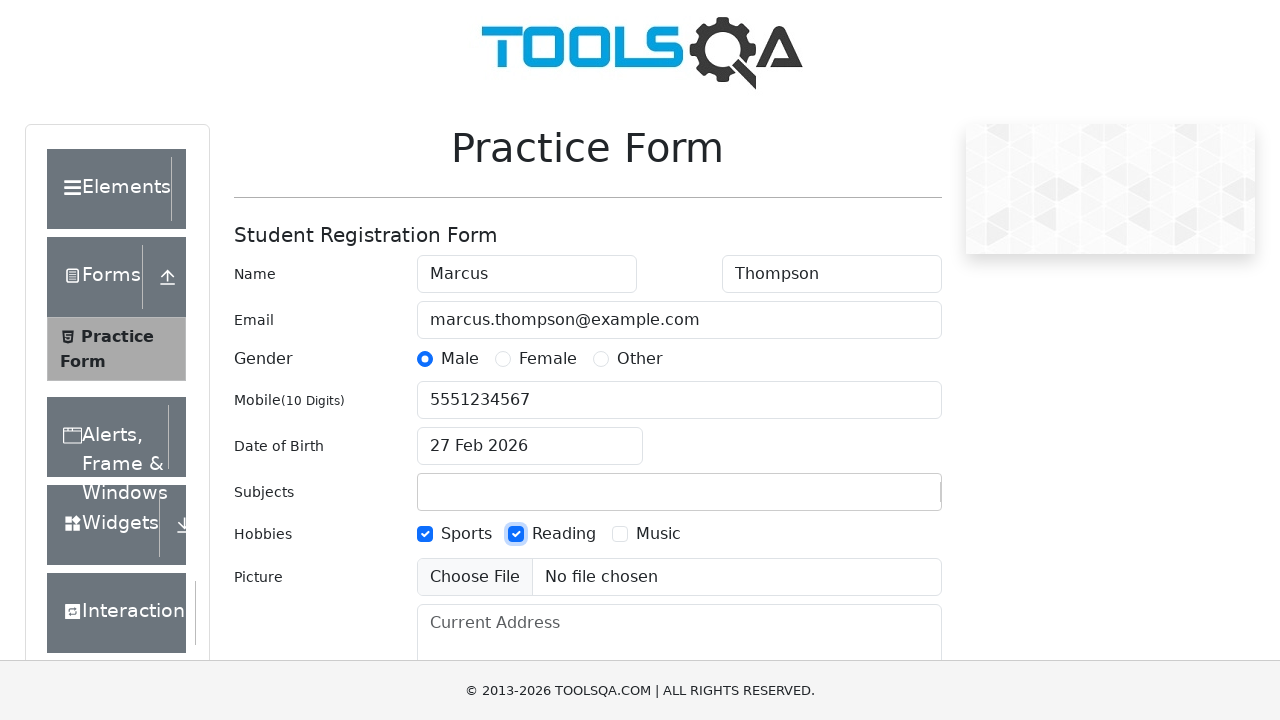

Scrolled to submit button if needed
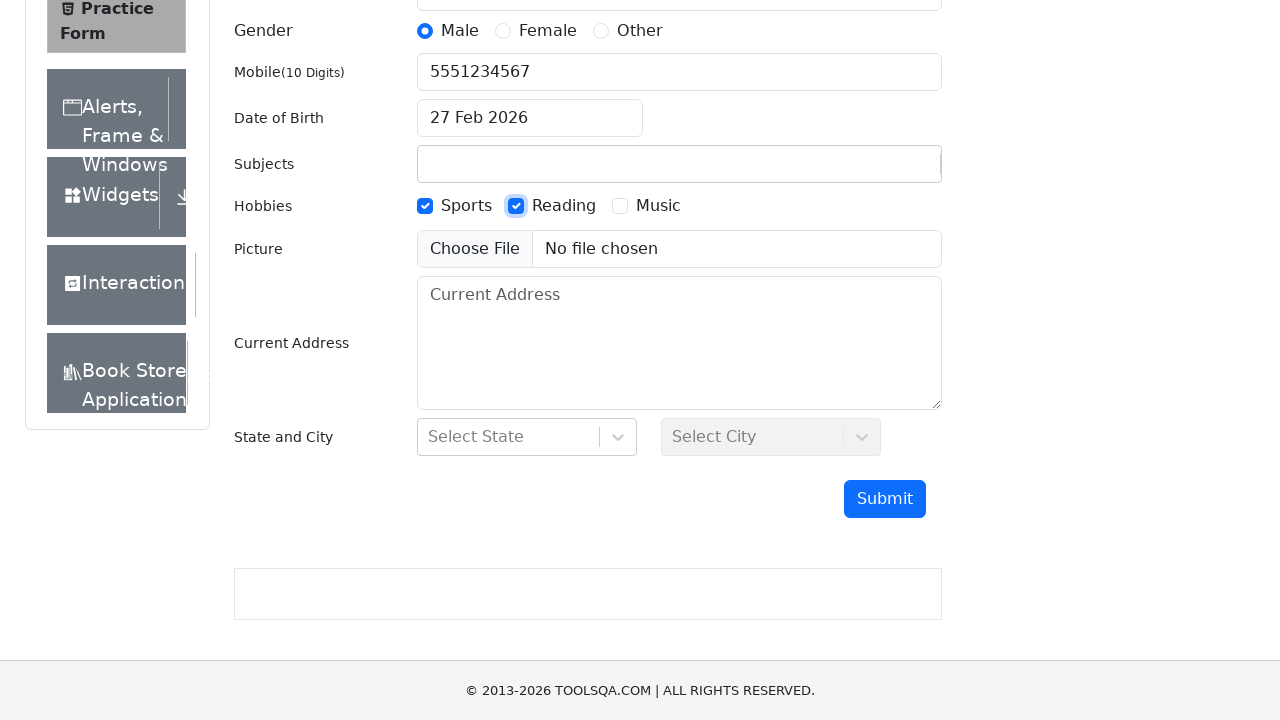

Clicked submit button to submit the registration form at (885, 499) on #submit
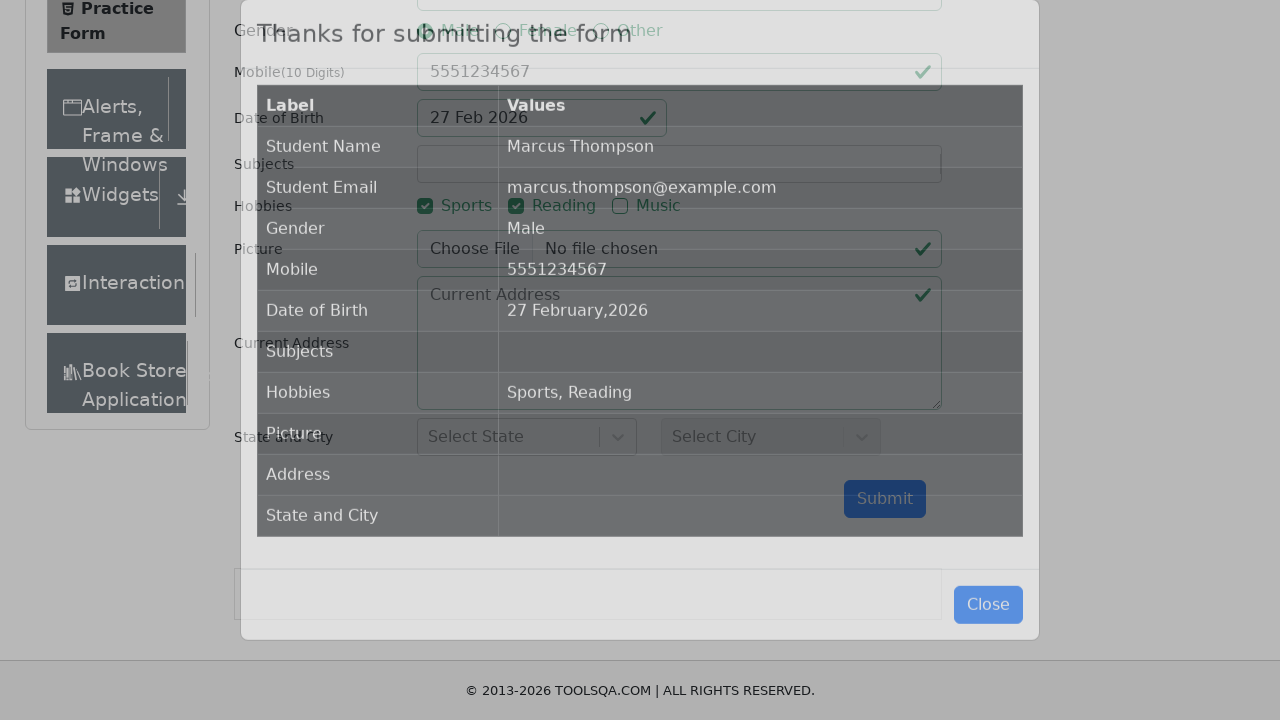

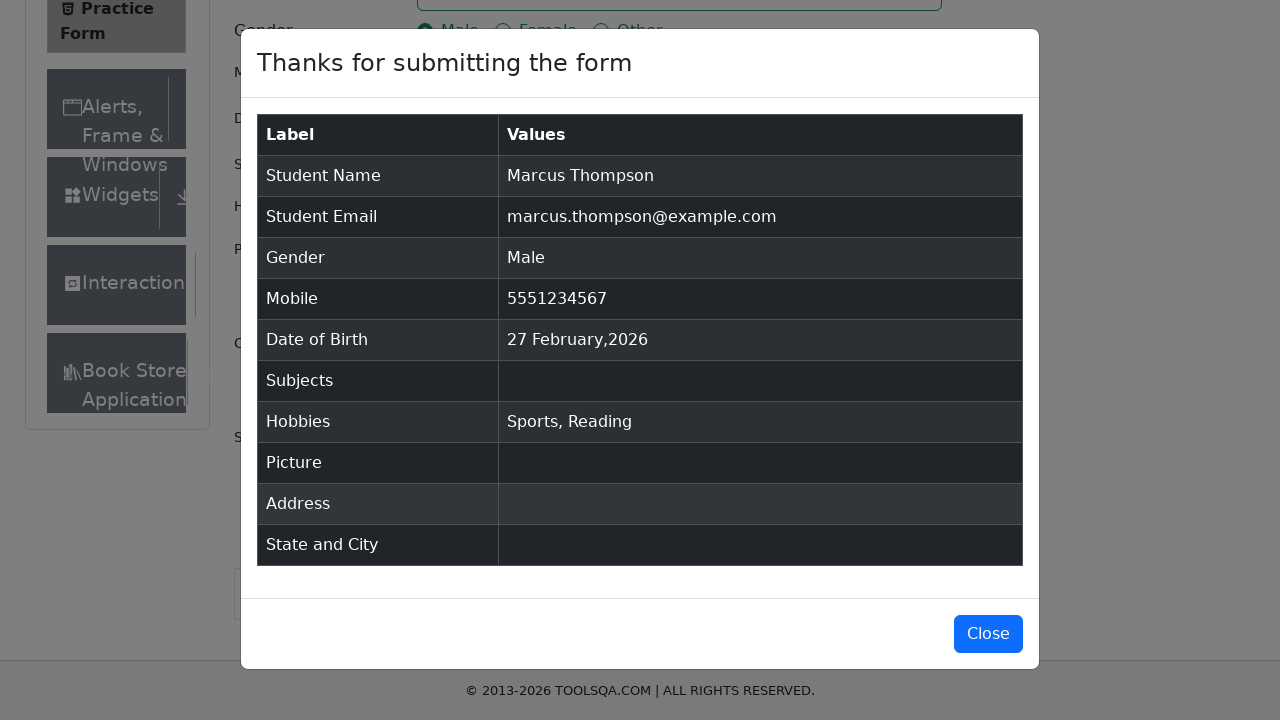